Changes the browser zoom level multiple times to test zoom functionality

Starting URL: https://www.hyrtutorials.com/p/basic-controls.html

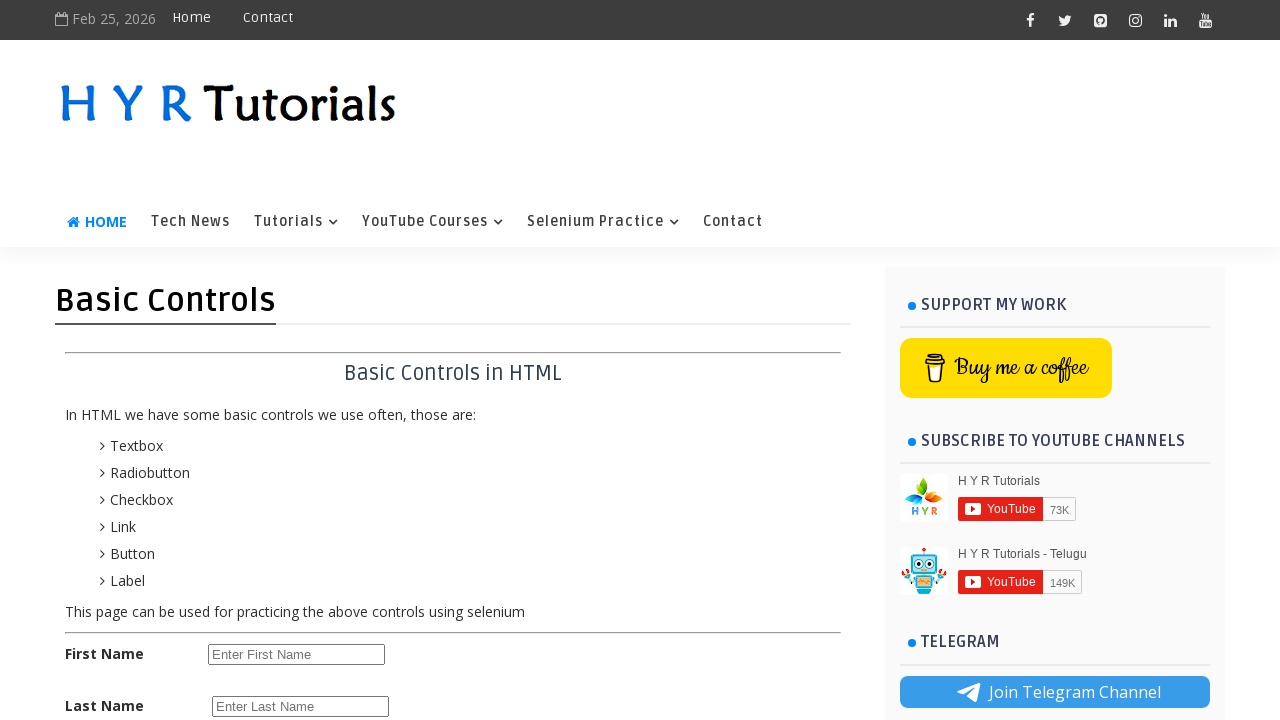

Zoomed out to 10%
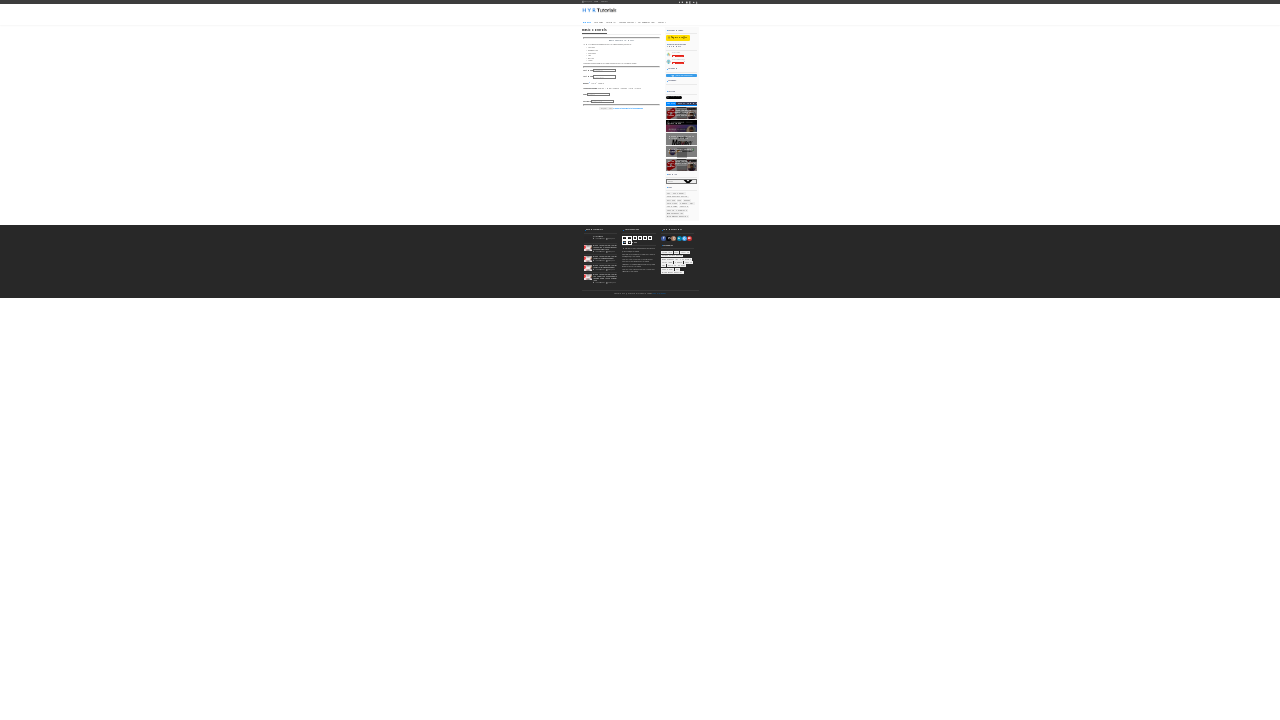

Waited 500ms for zoom to apply
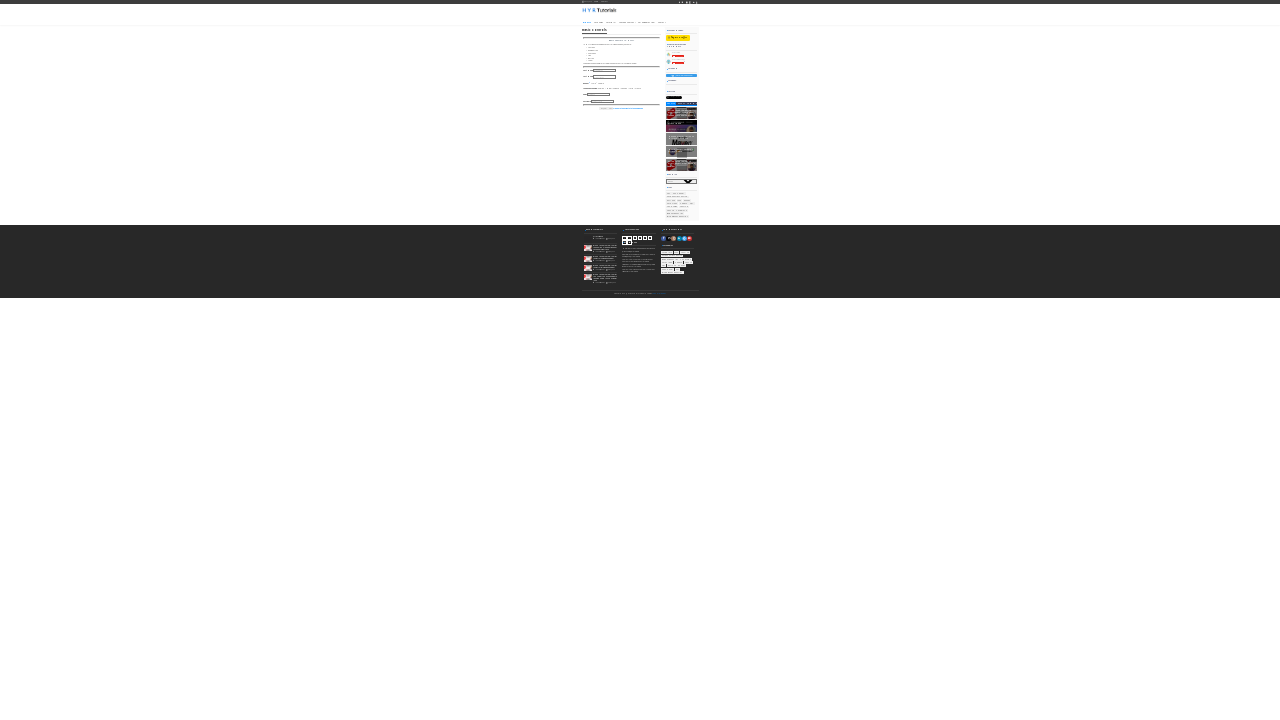

Reset zoom to default (100%)
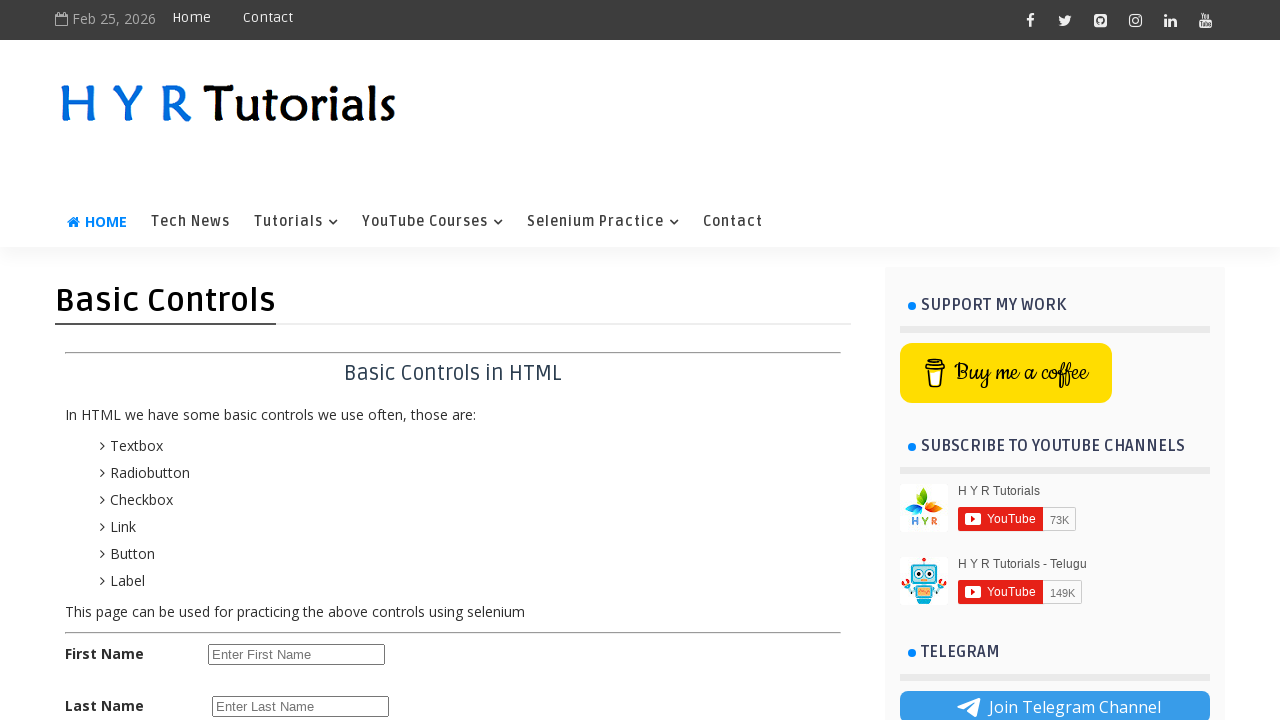

Waited 500ms for zoom reset to apply
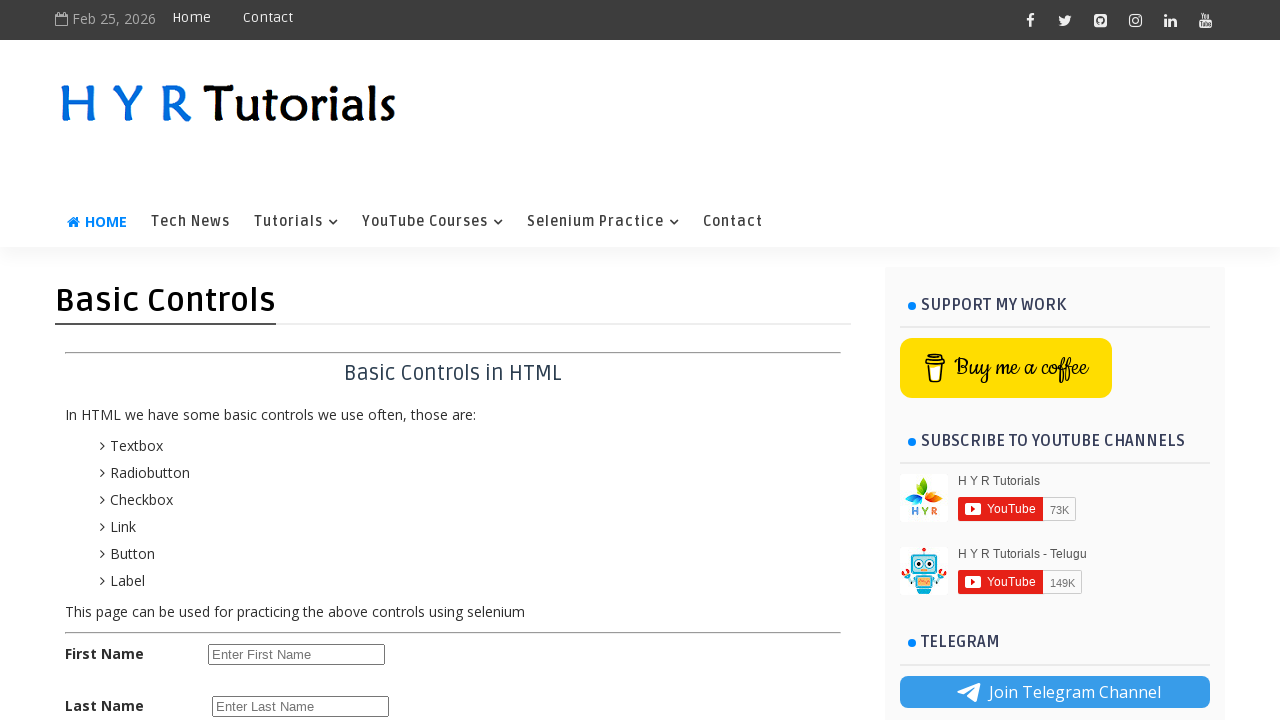

Zoomed in to 1500%
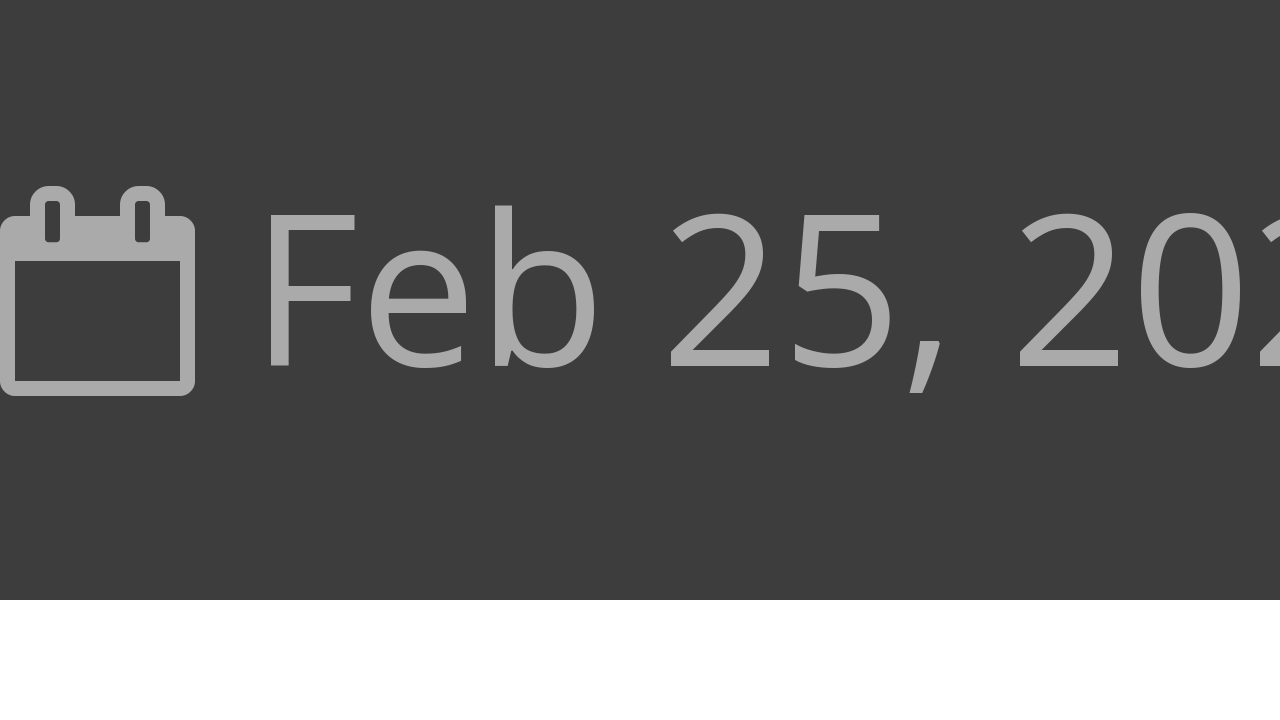

Waited 500ms for zoom to apply
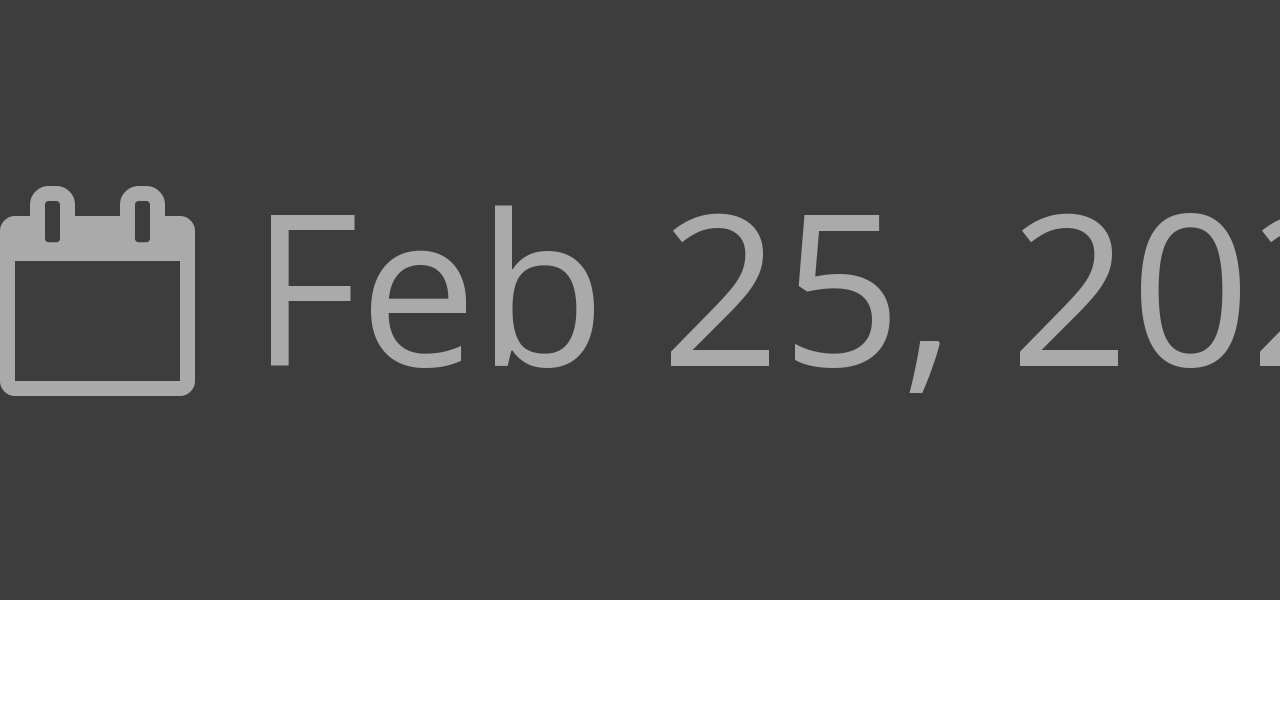

Reset zoom to default (100%) again
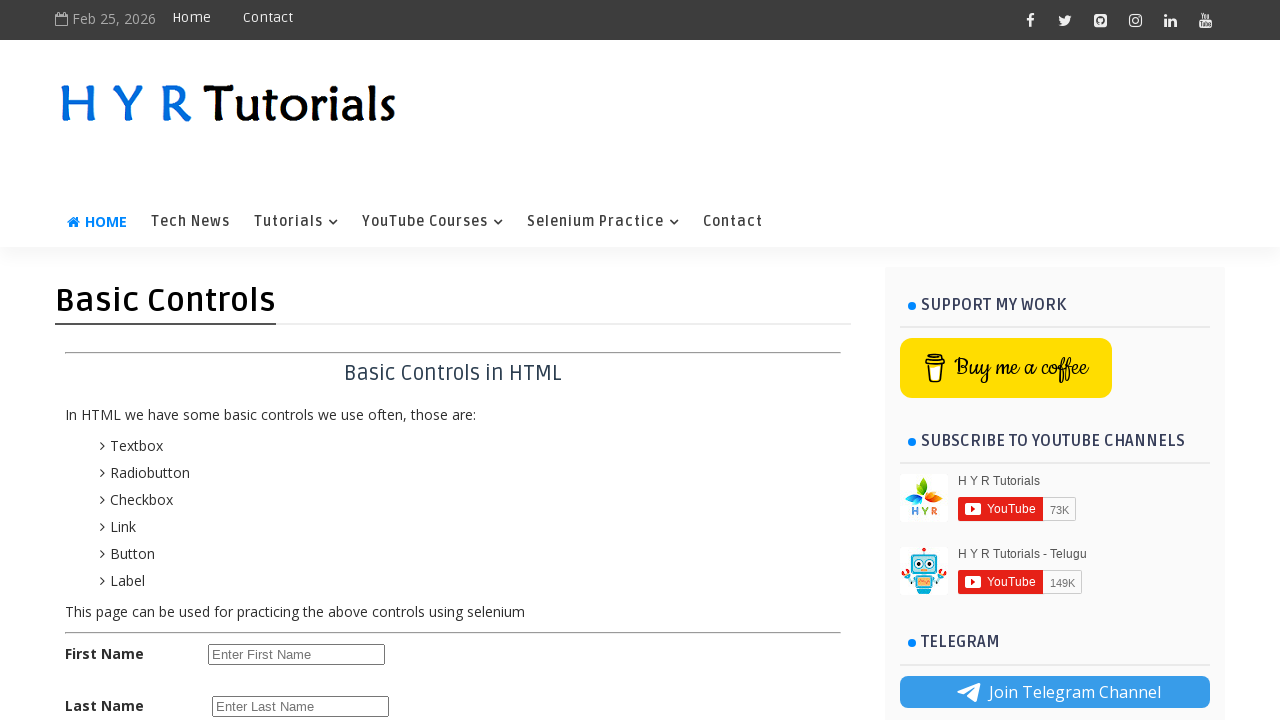

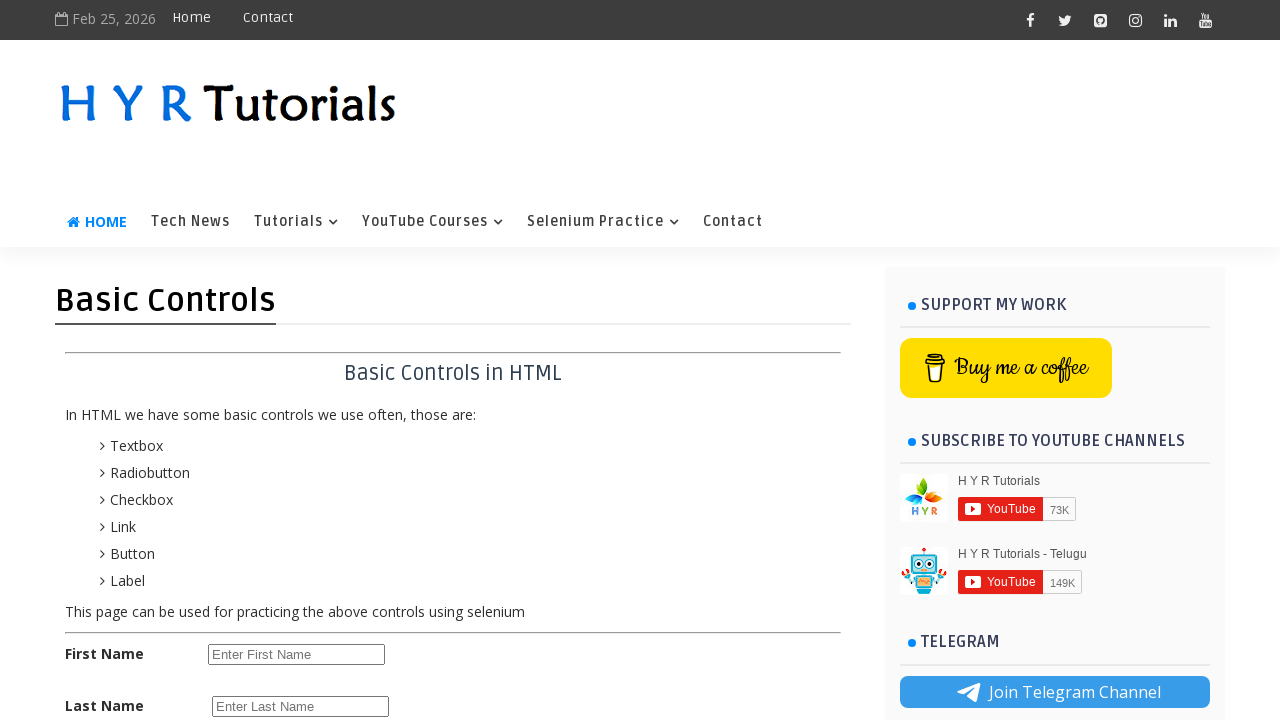